Navigates to the-internet.herokuapp.com demo site and clicks on the "Add/Remove Elements" link to access that test page.

Starting URL: https://the-internet.herokuapp.com

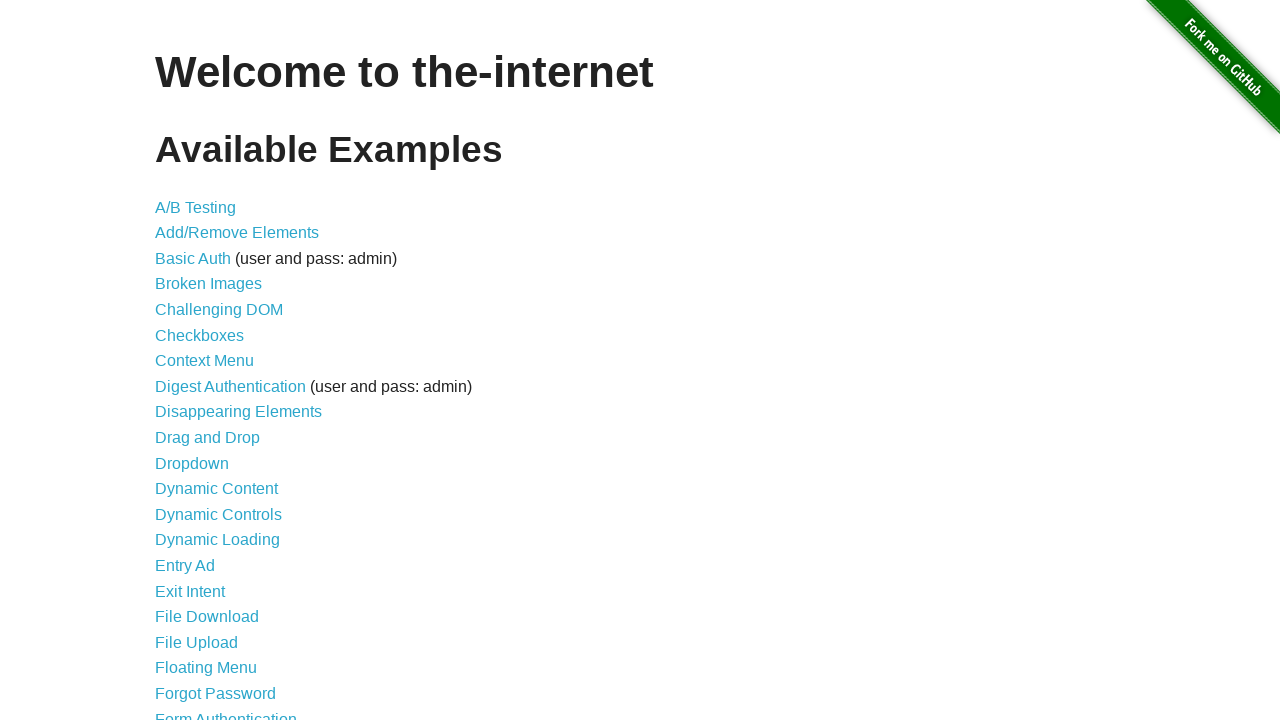

Waited for Add/Remove Elements link to be present on the-internet.herokuapp.com homepage
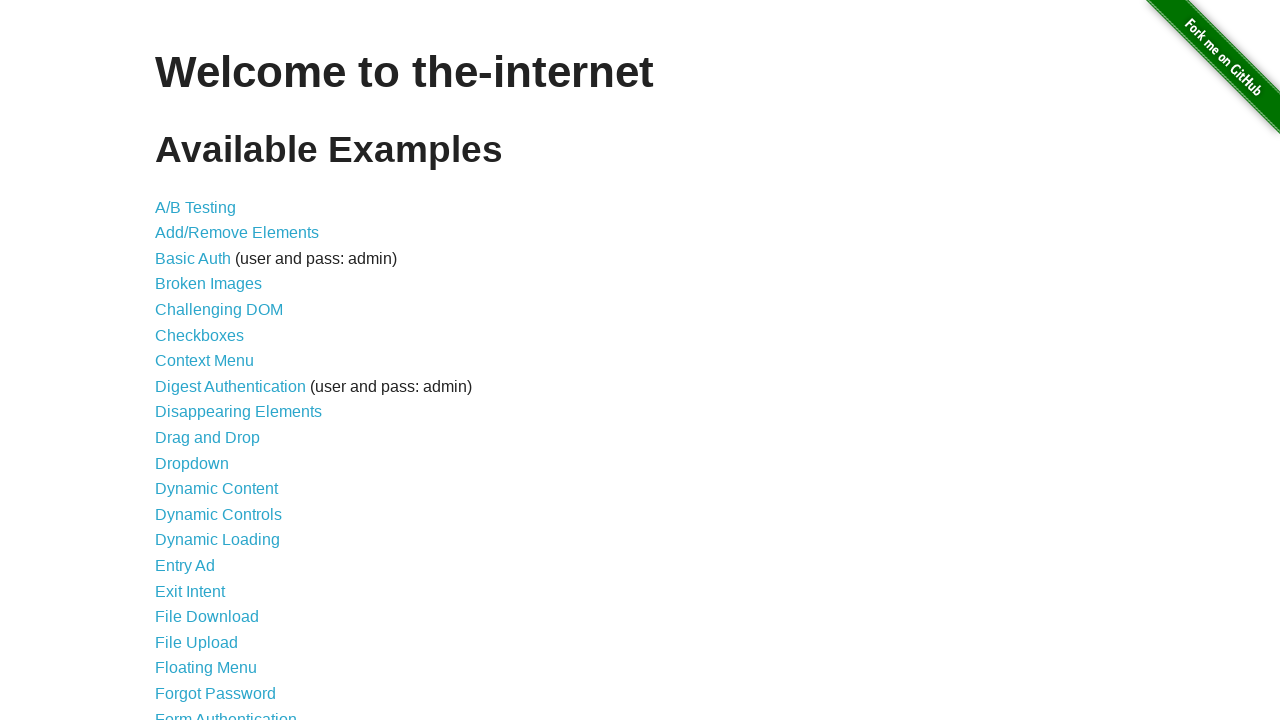

Clicked on the Add/Remove Elements link at (237, 233) on text=Add/Remove Elements
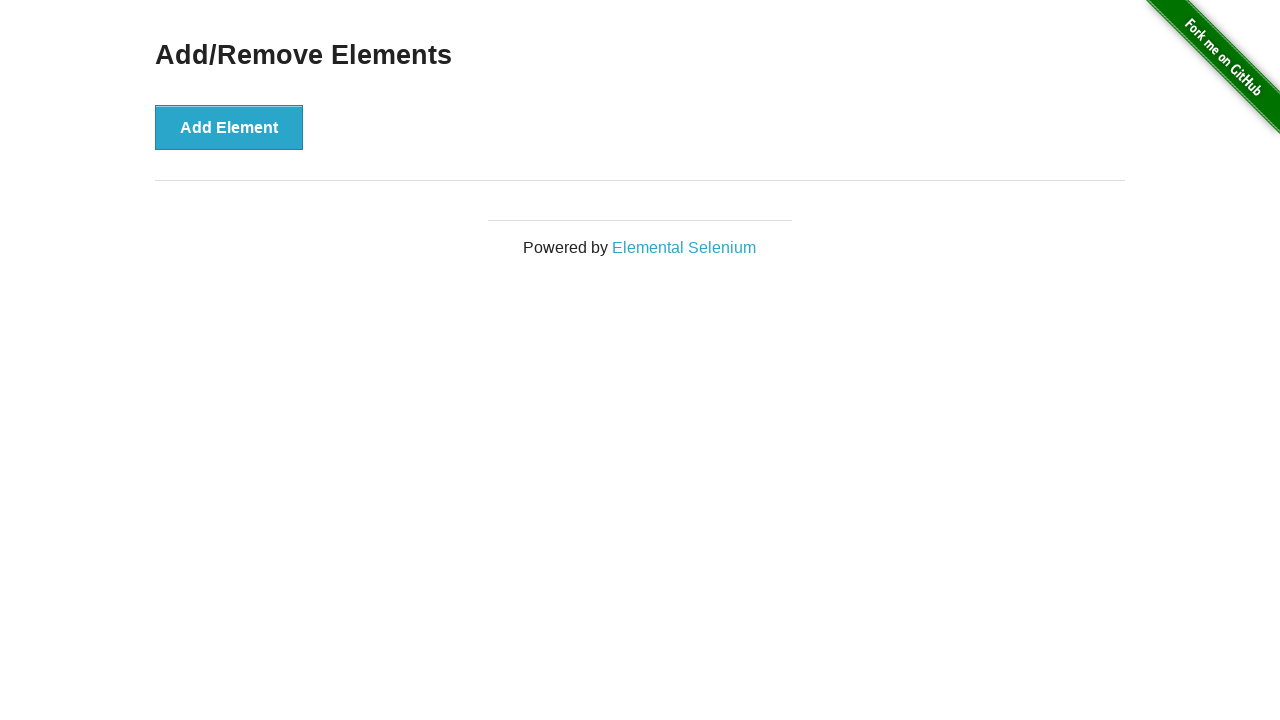

Navigated to Add/Remove Elements test page and confirmed Add Element button is present
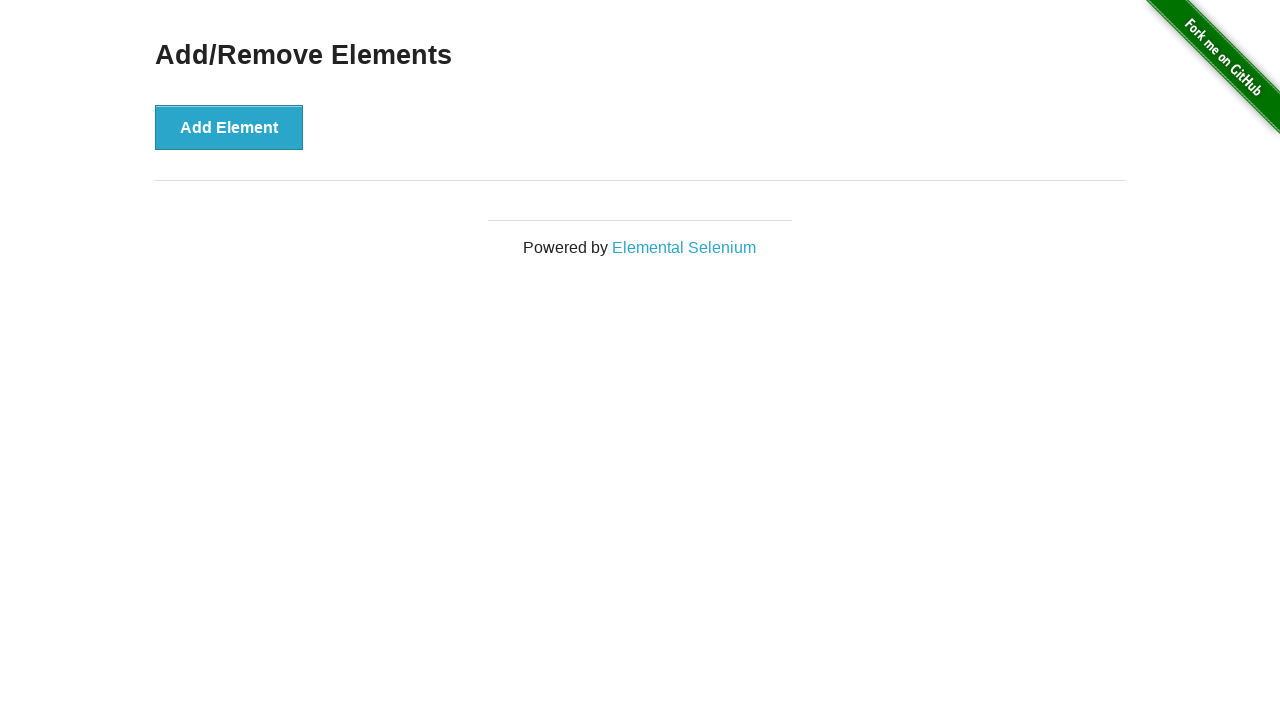

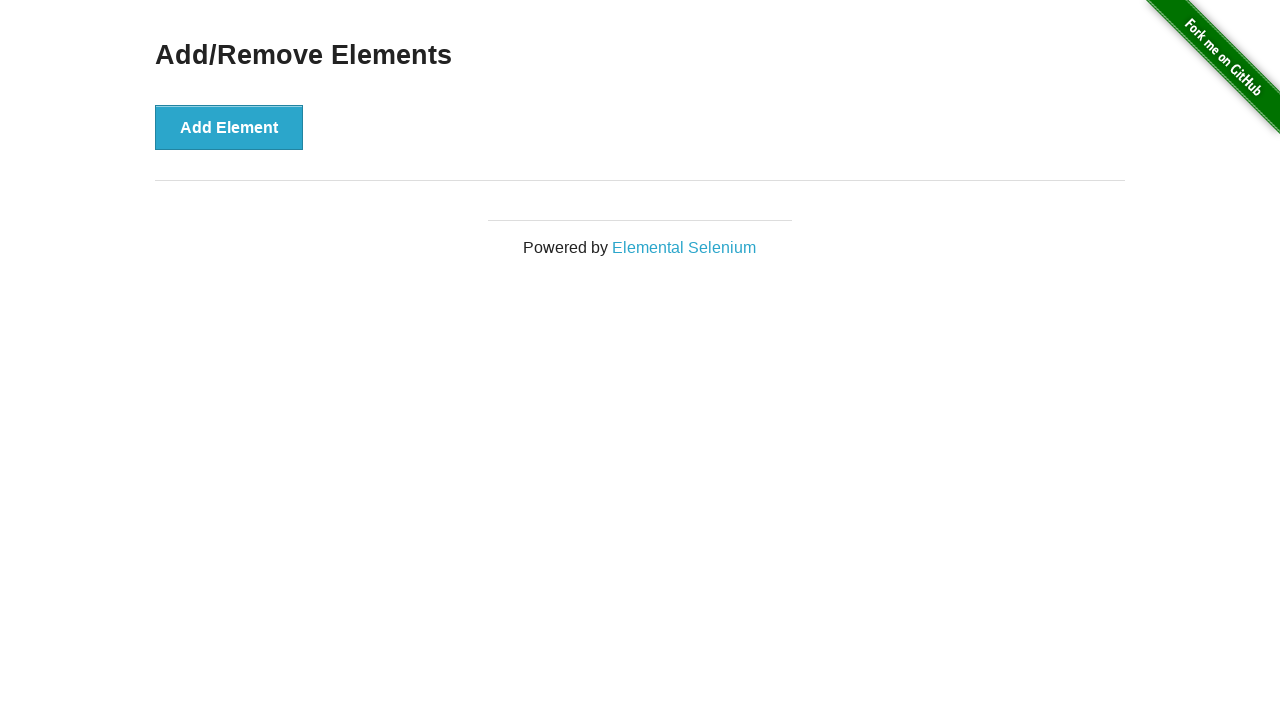